Tests drag and drop functionality on jQueryUI demo page by dragging an element to a specific offset position within an iframe

Starting URL: https://jqueryui.com/droppable/

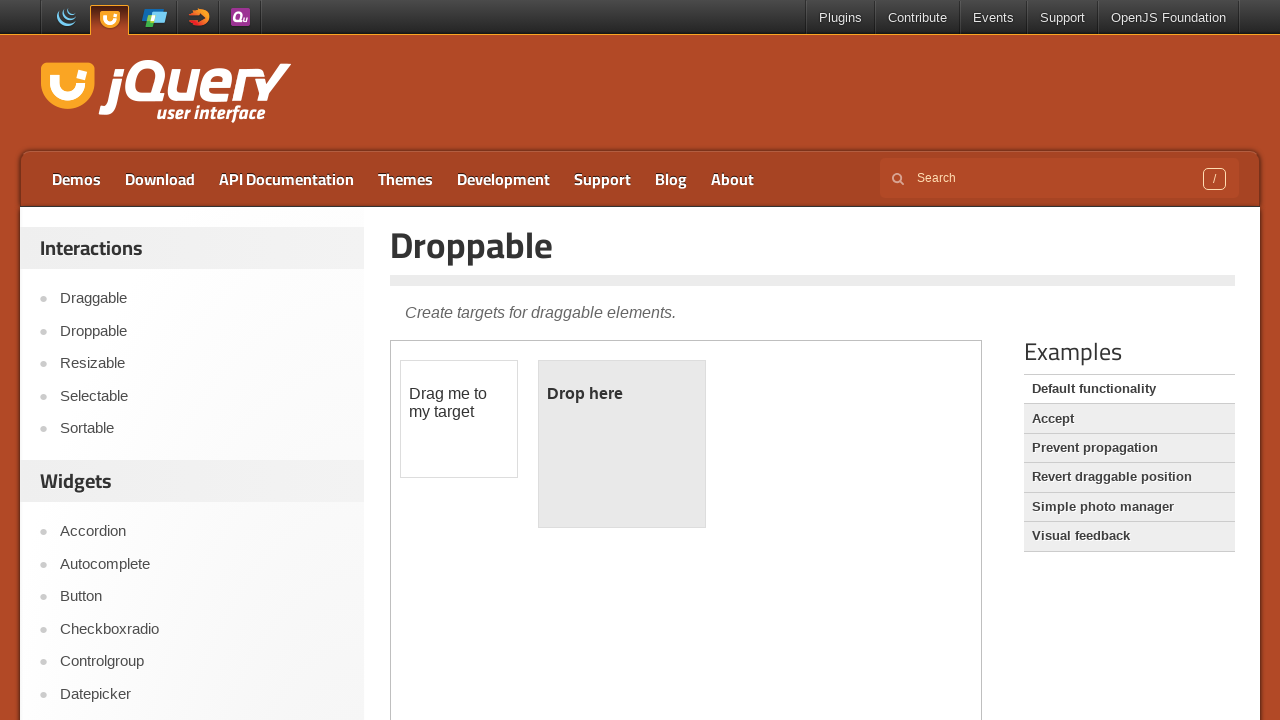

Navigated to jQueryUI droppable demo page
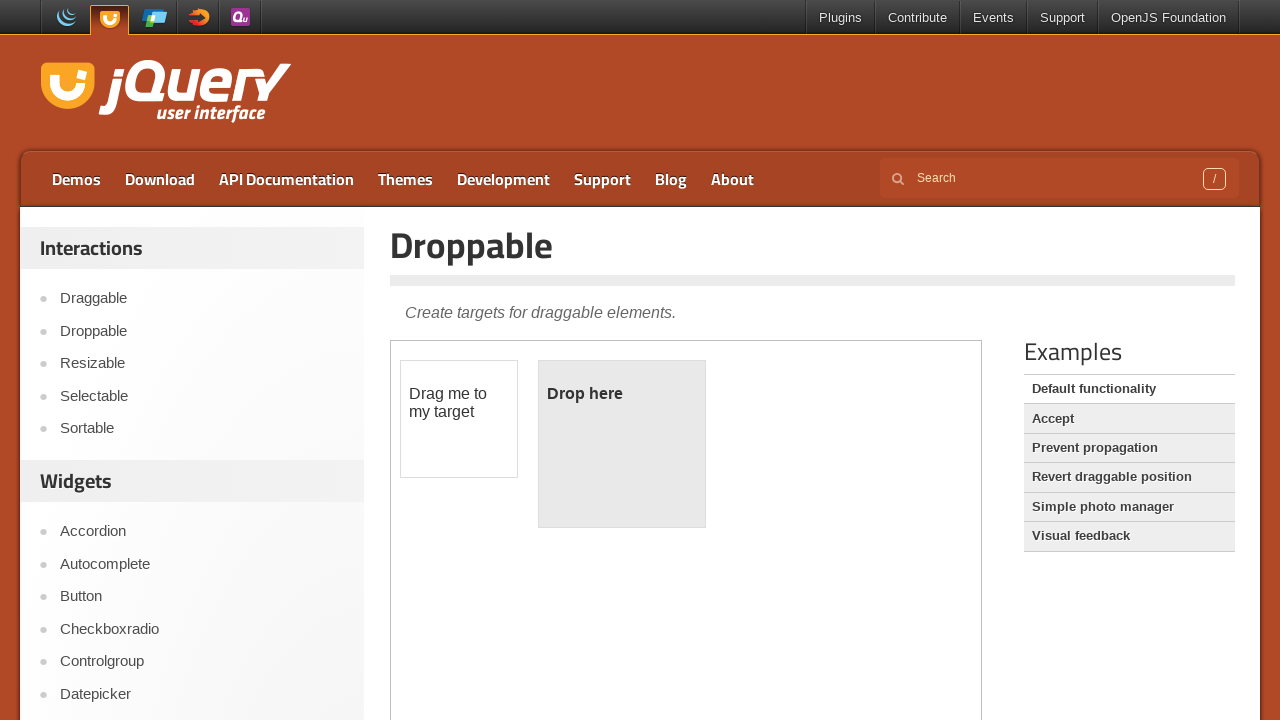

Located the demo iframe
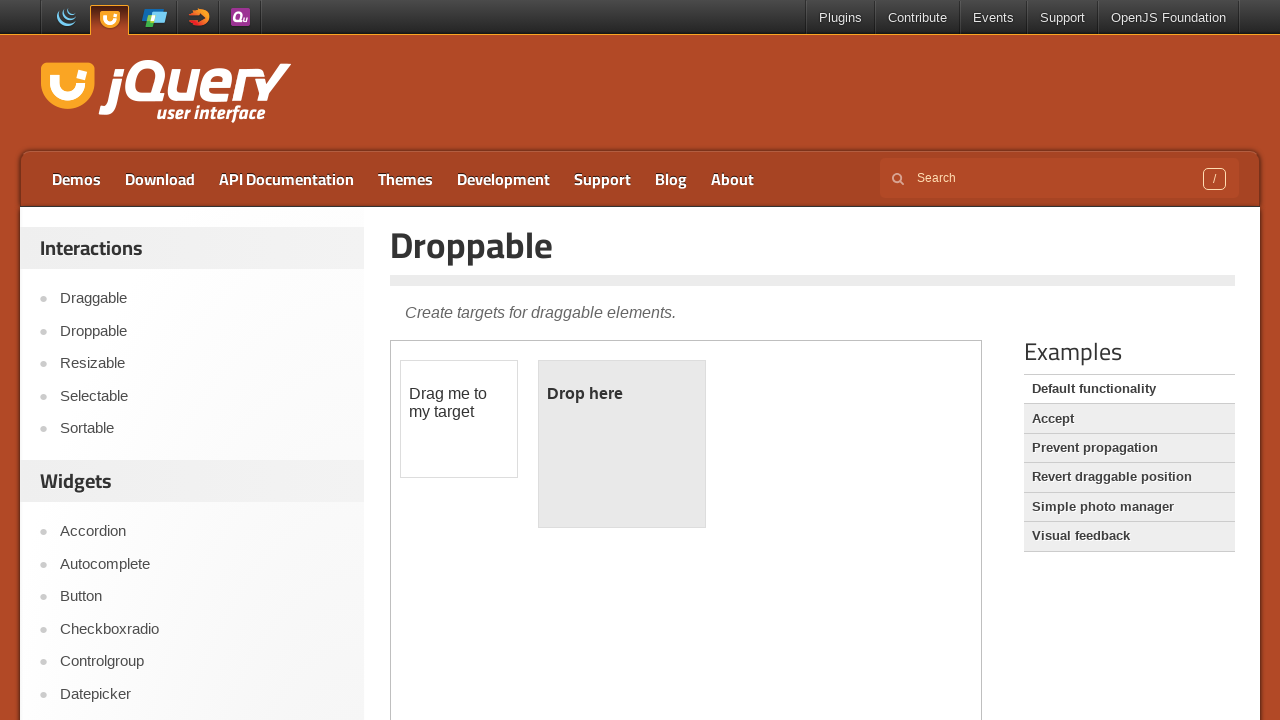

Draggable element is visible
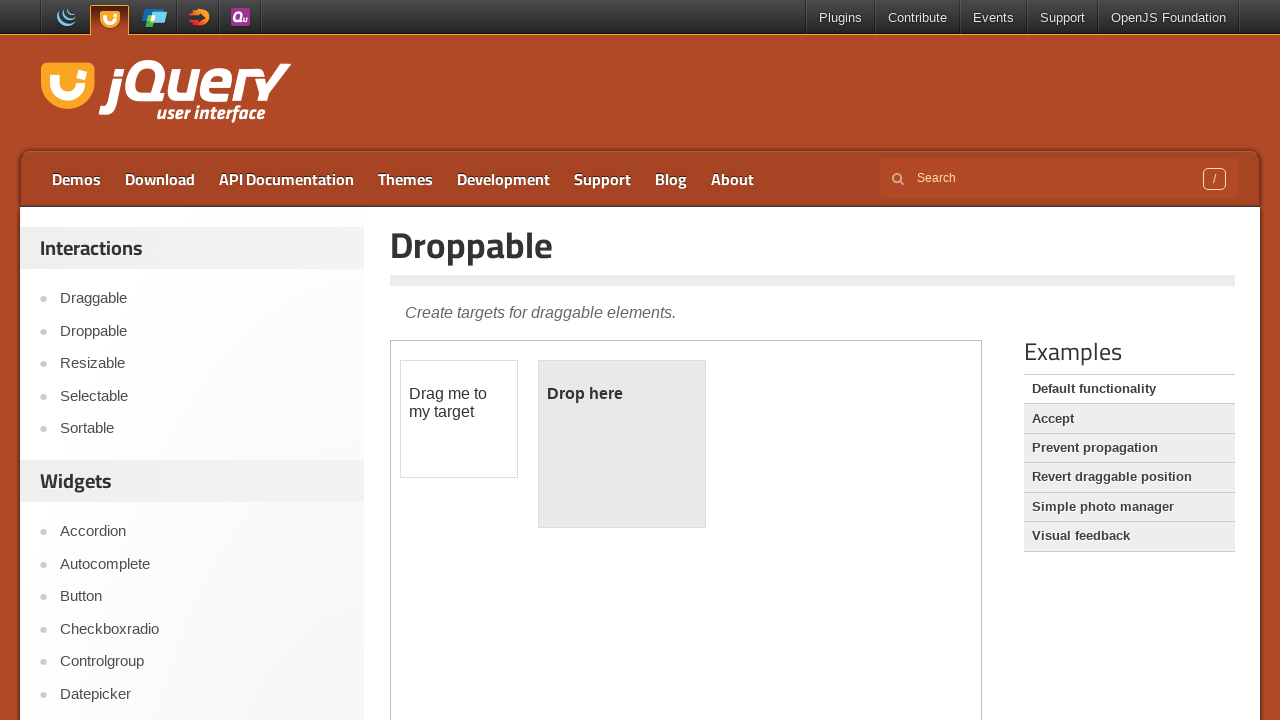

Located the draggable element
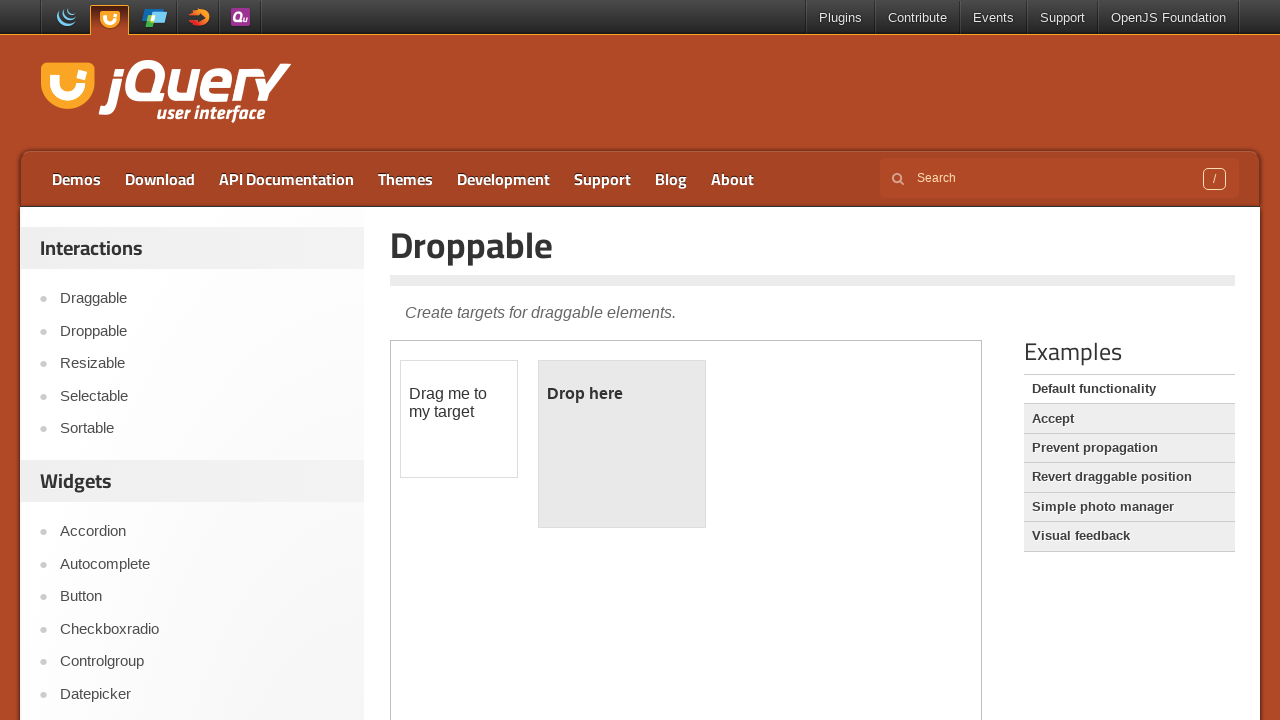

Dragged element to droppable target within iframe at (622, 444)
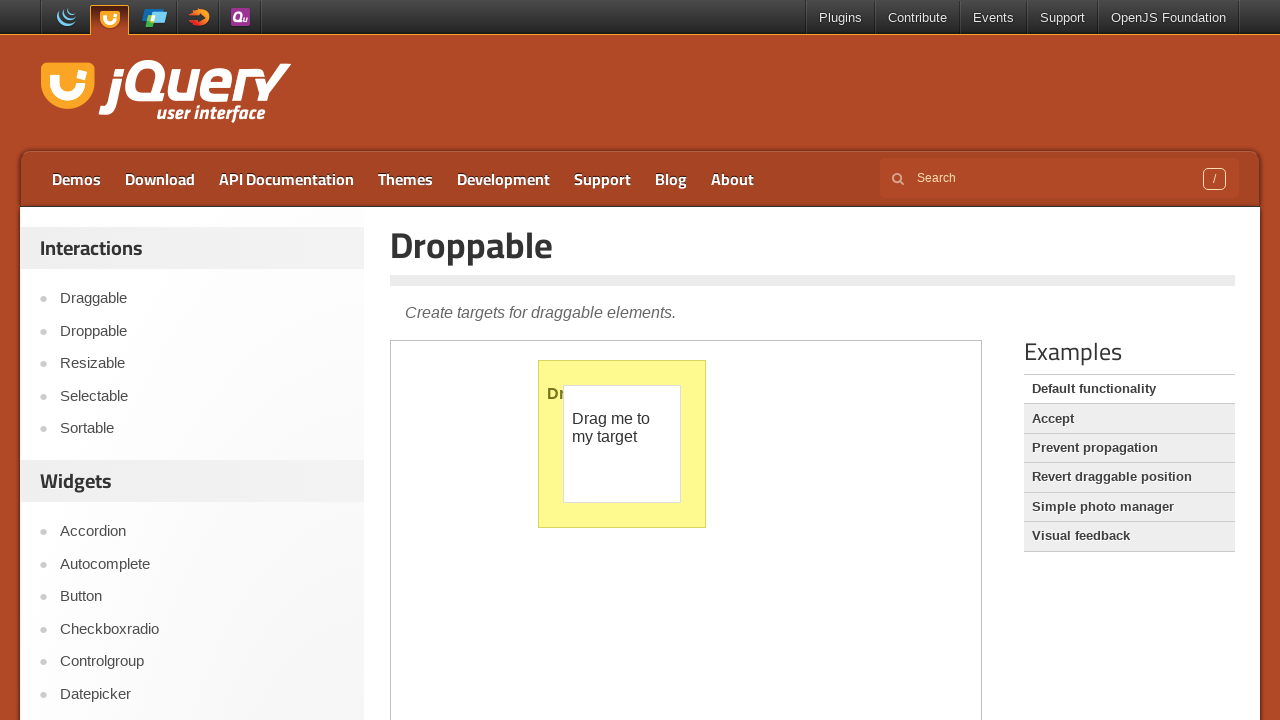

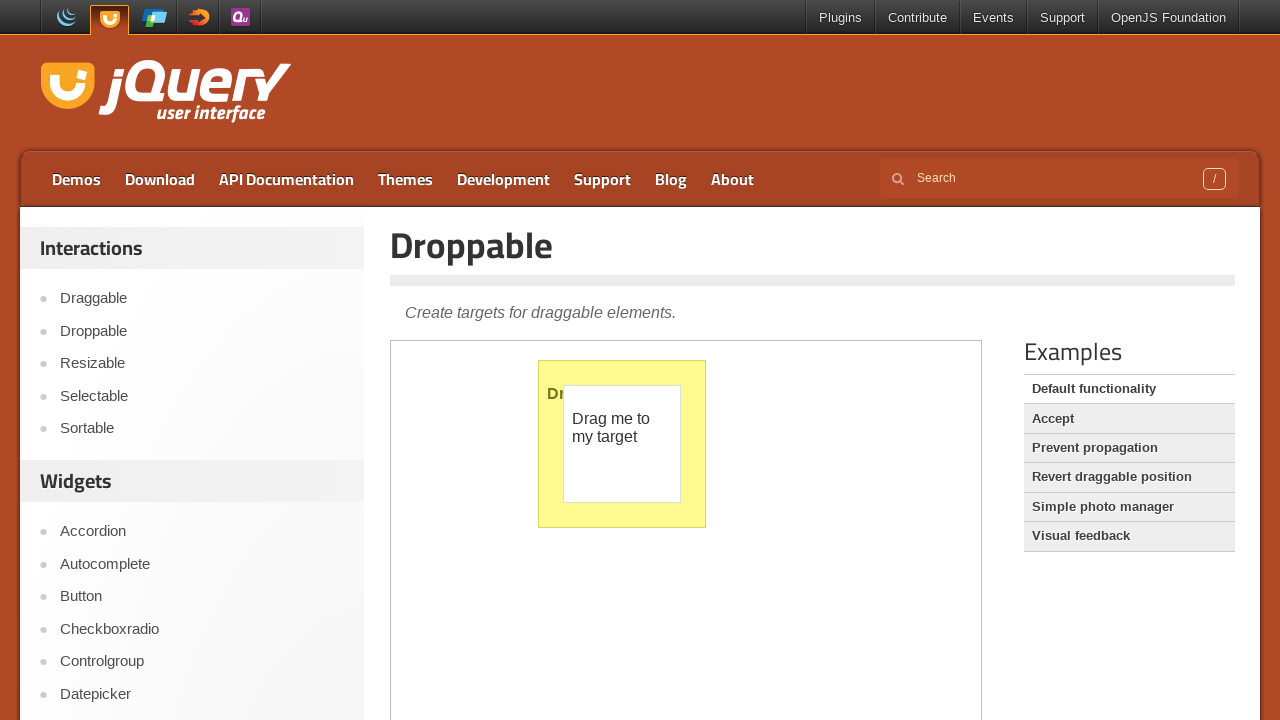